Tests drag and drop functionality on jQuery UI demo page by dragging an element to a target location

Starting URL: http://jqueryui.com/droppable

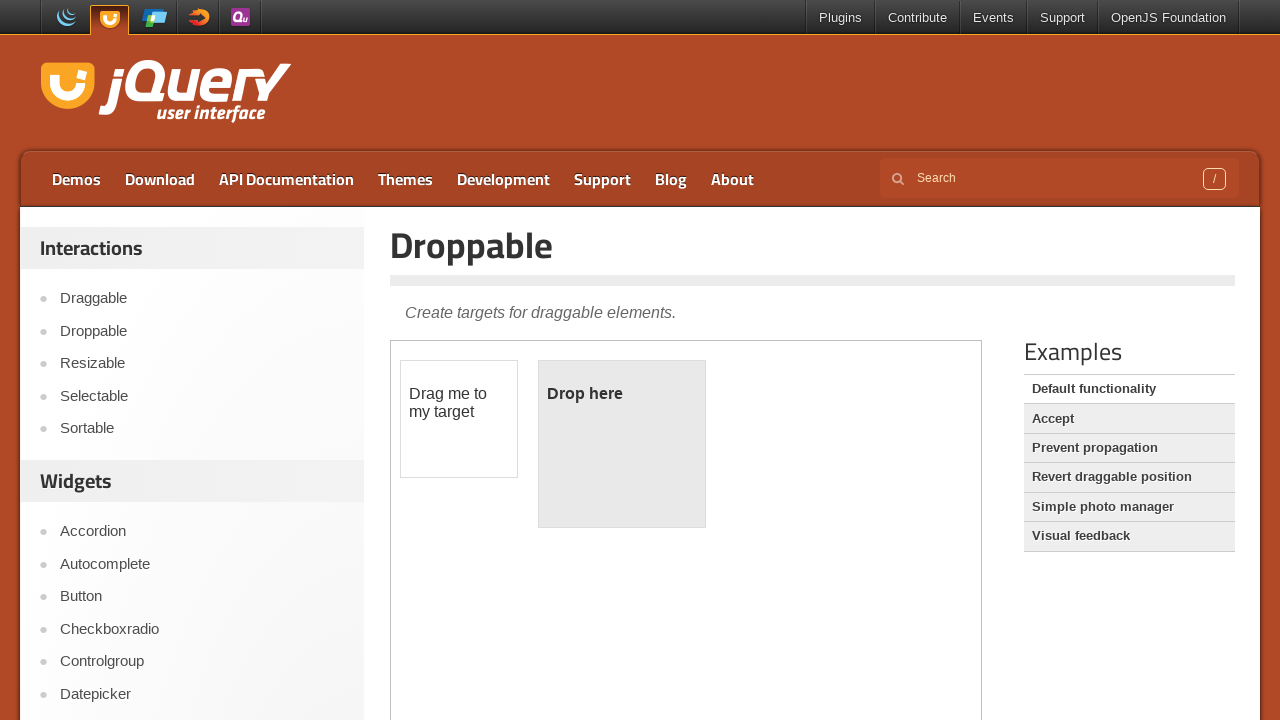

Located iframe containing drag and drop demo
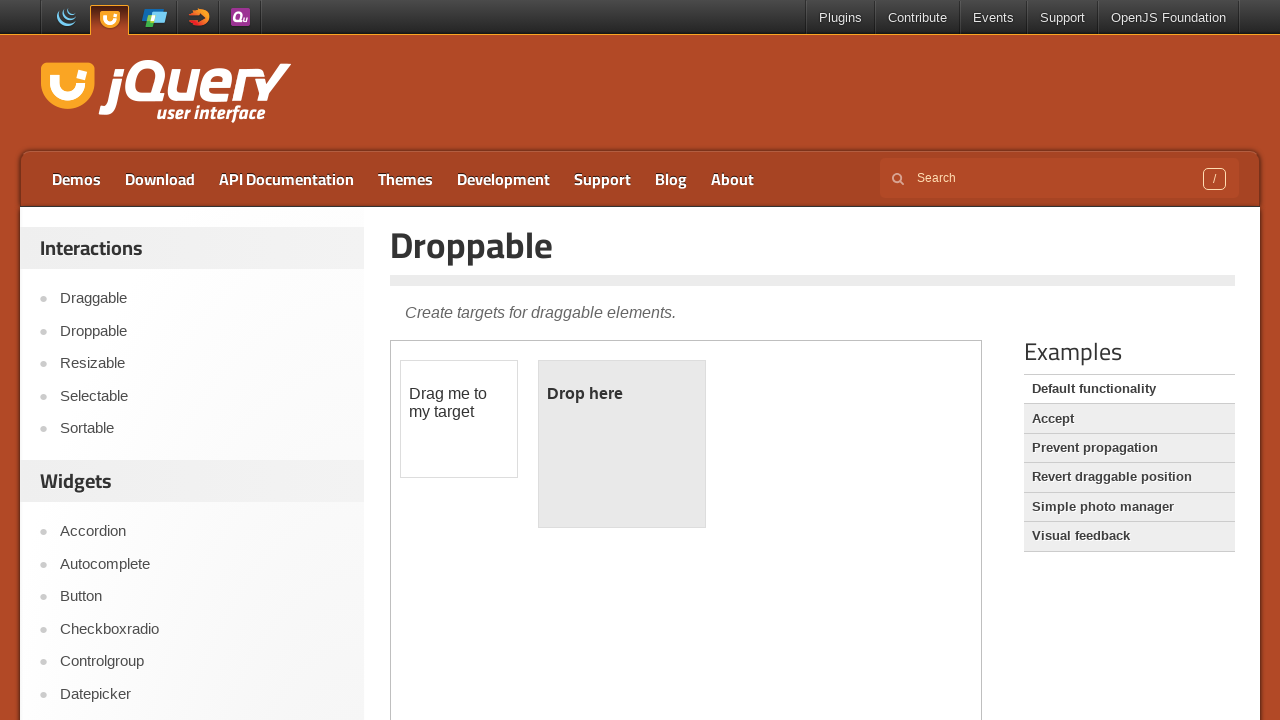

Waited 1000ms for page to fully load
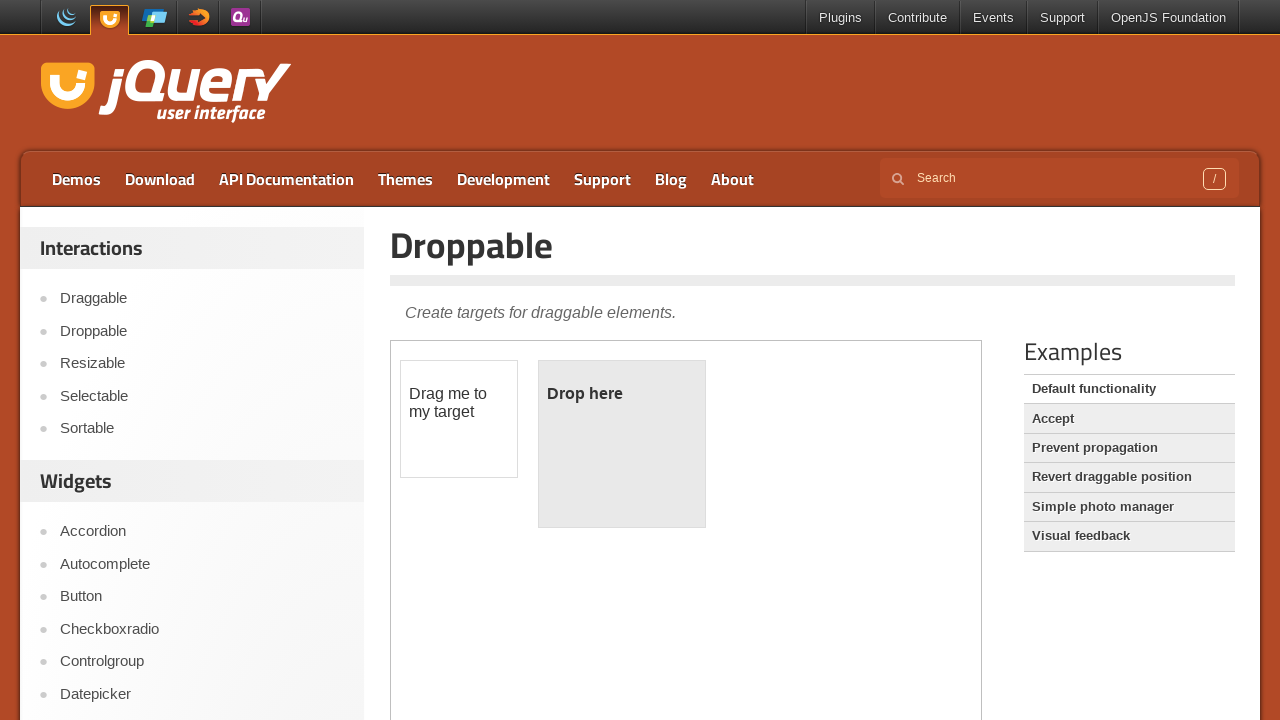

Located draggable source element
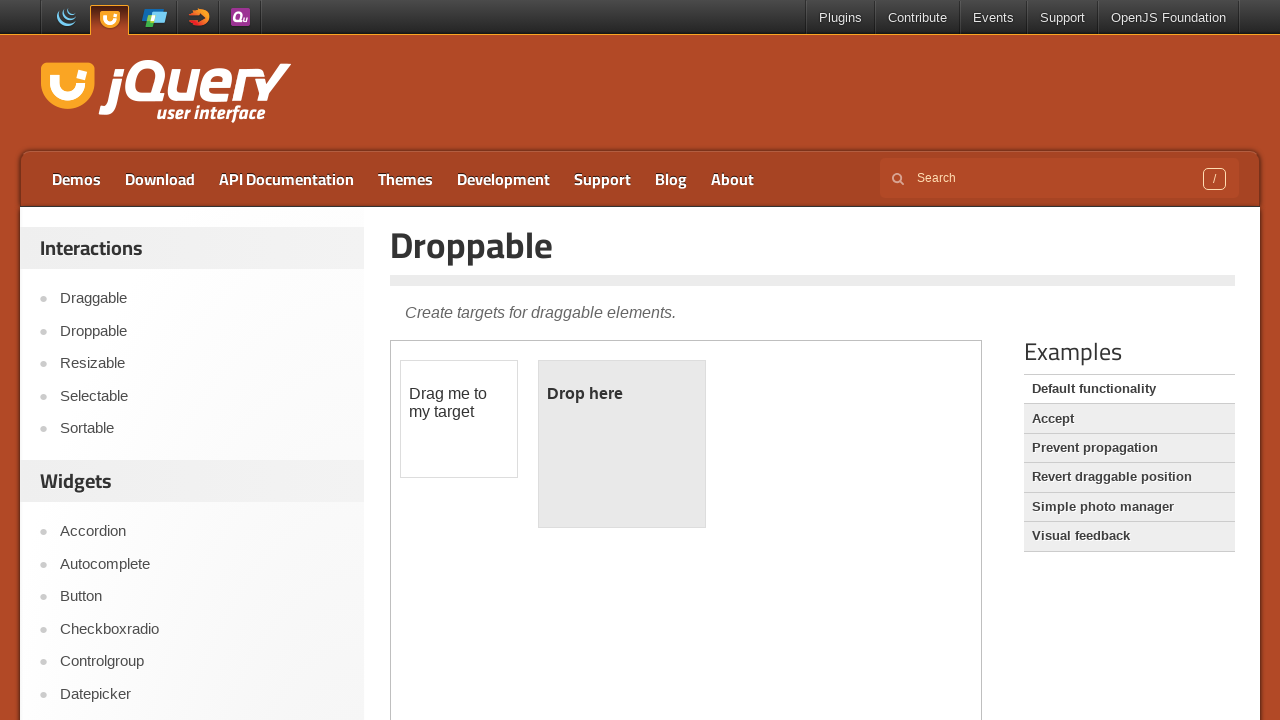

Located droppable target element
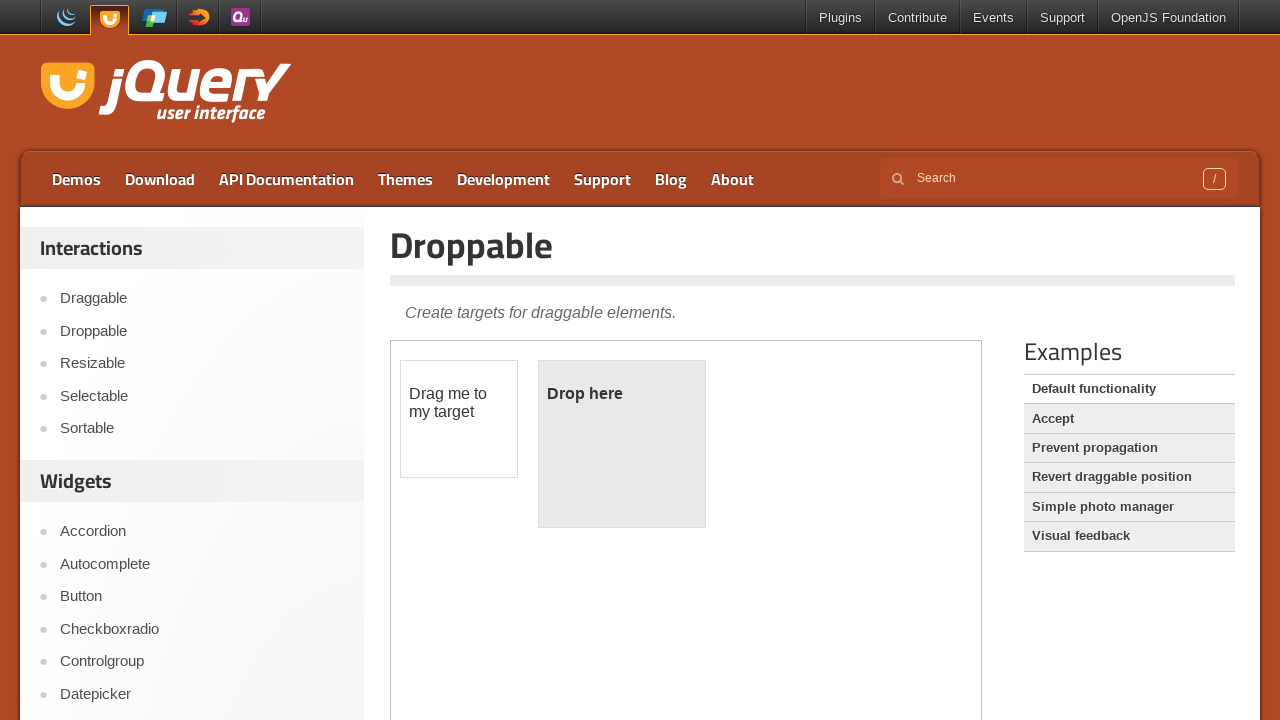

Dragged source element to target element at (622, 444)
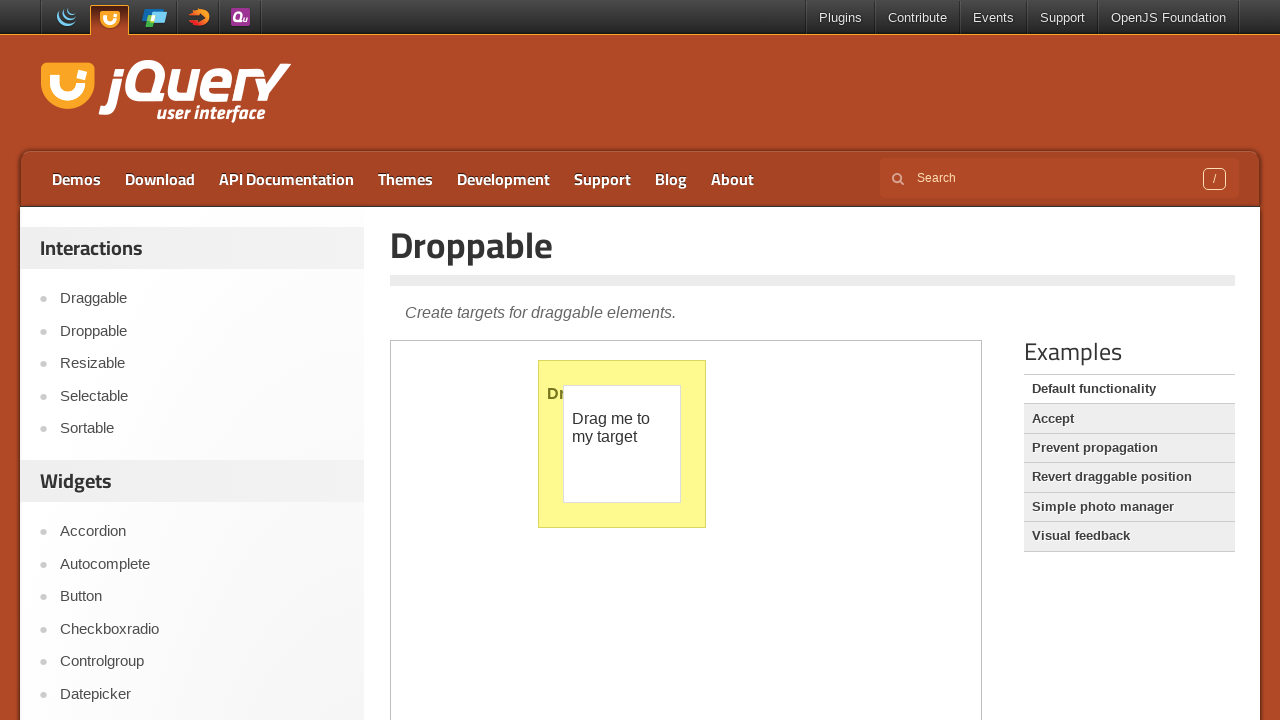

Re-located draggable source element for offset drag
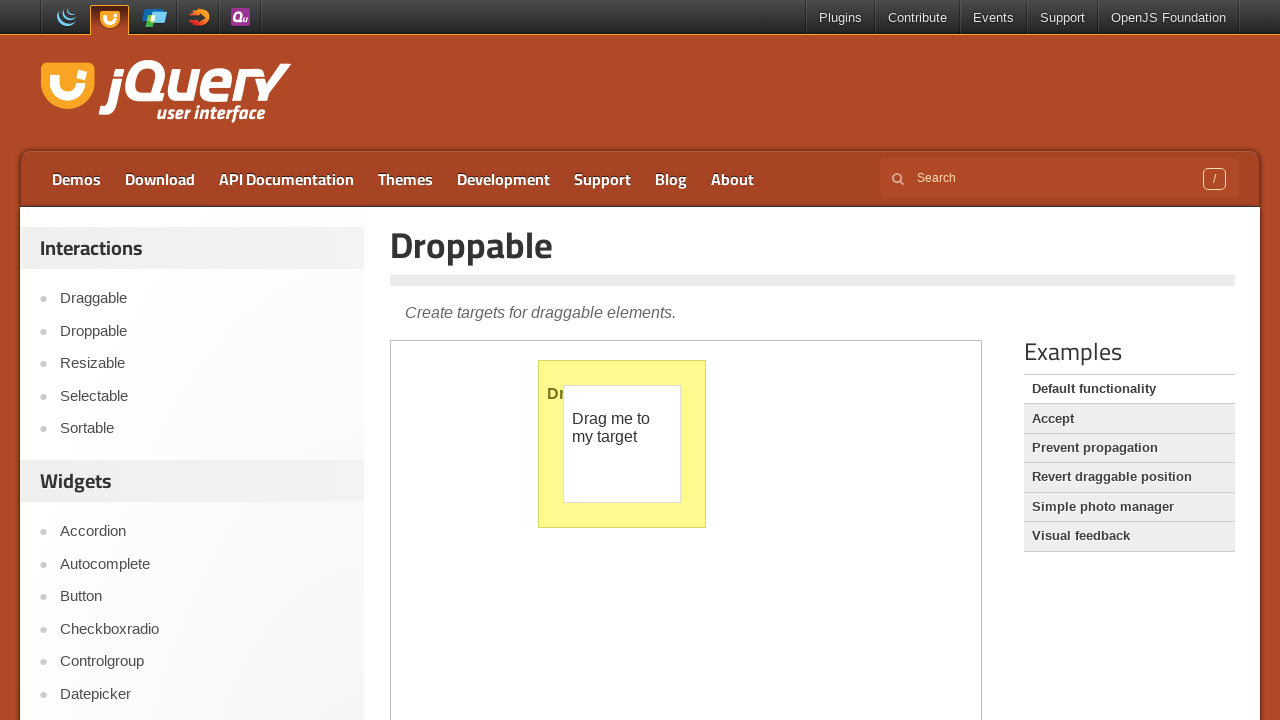

Dragged source element by offset (100px right, 100px down) at (664, 486)
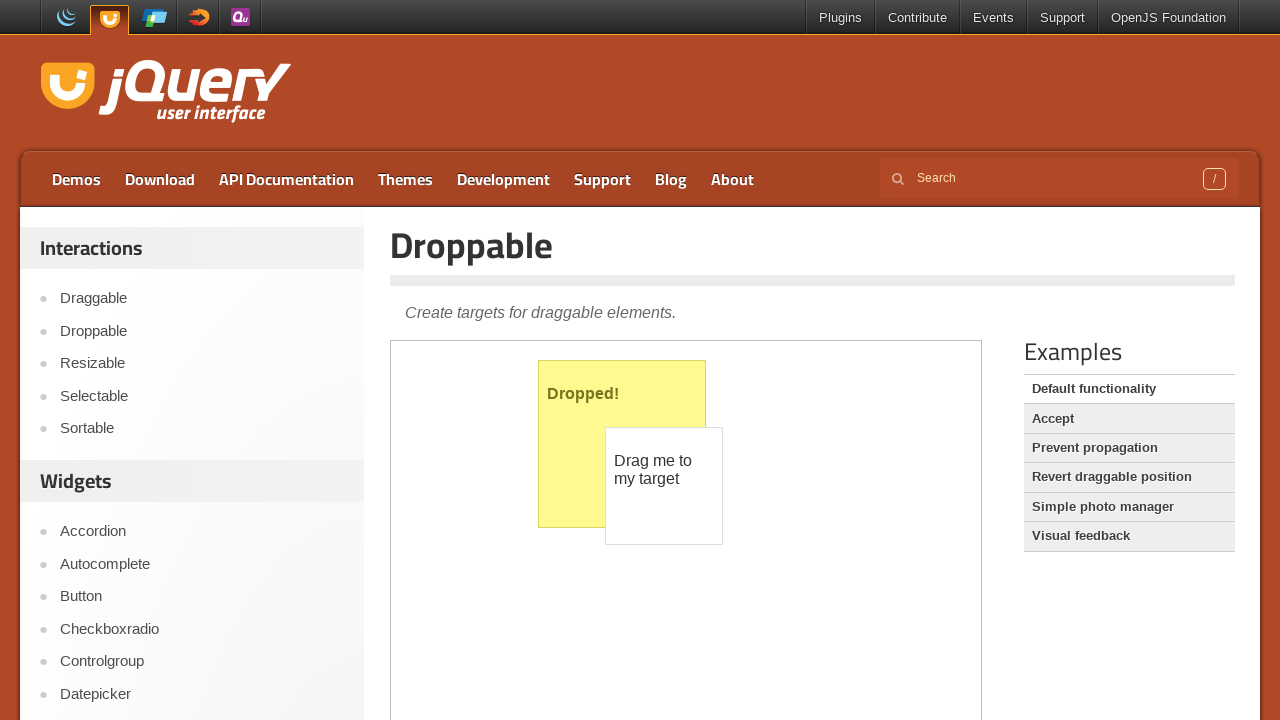

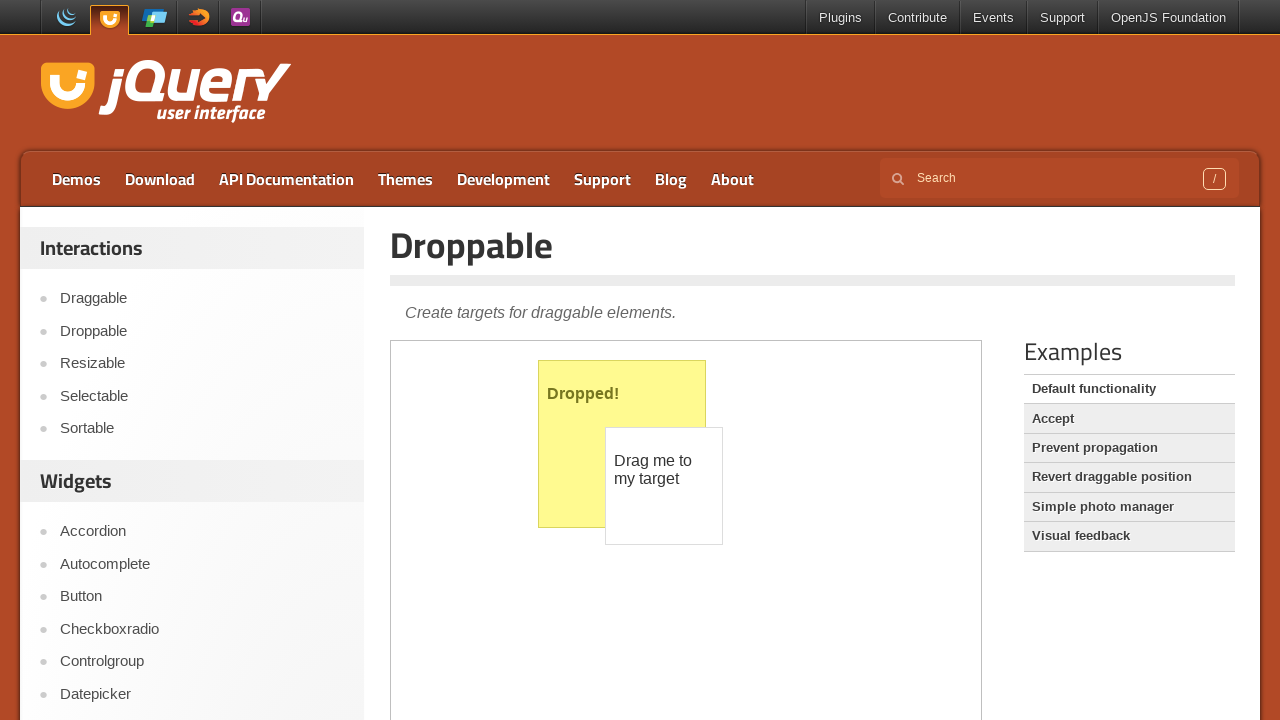